Tests dynamic elements page by navigating to it and refreshing until all menu items are loaded

Starting URL: http://the-internet.herokuapp.com/

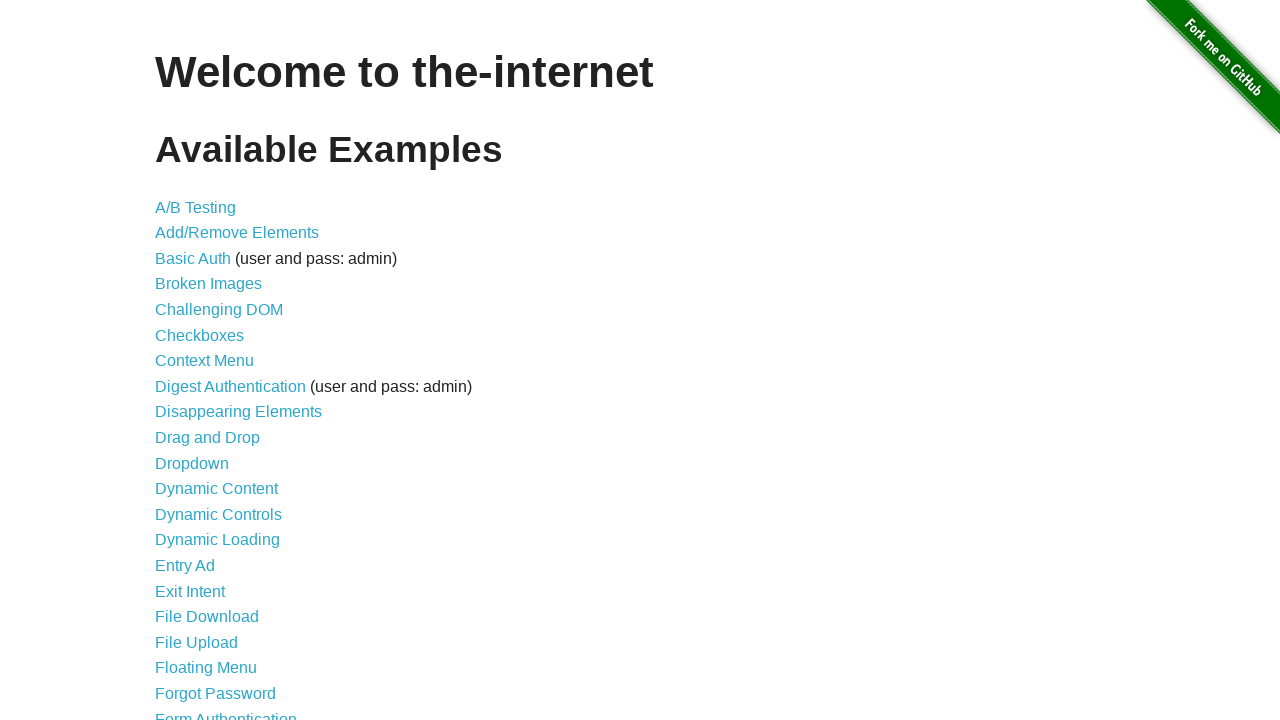

Clicked on the Dynamic Content link (9th item in the list) at (238, 412) on xpath=//*[@id="content"]/ul/li[9]/a
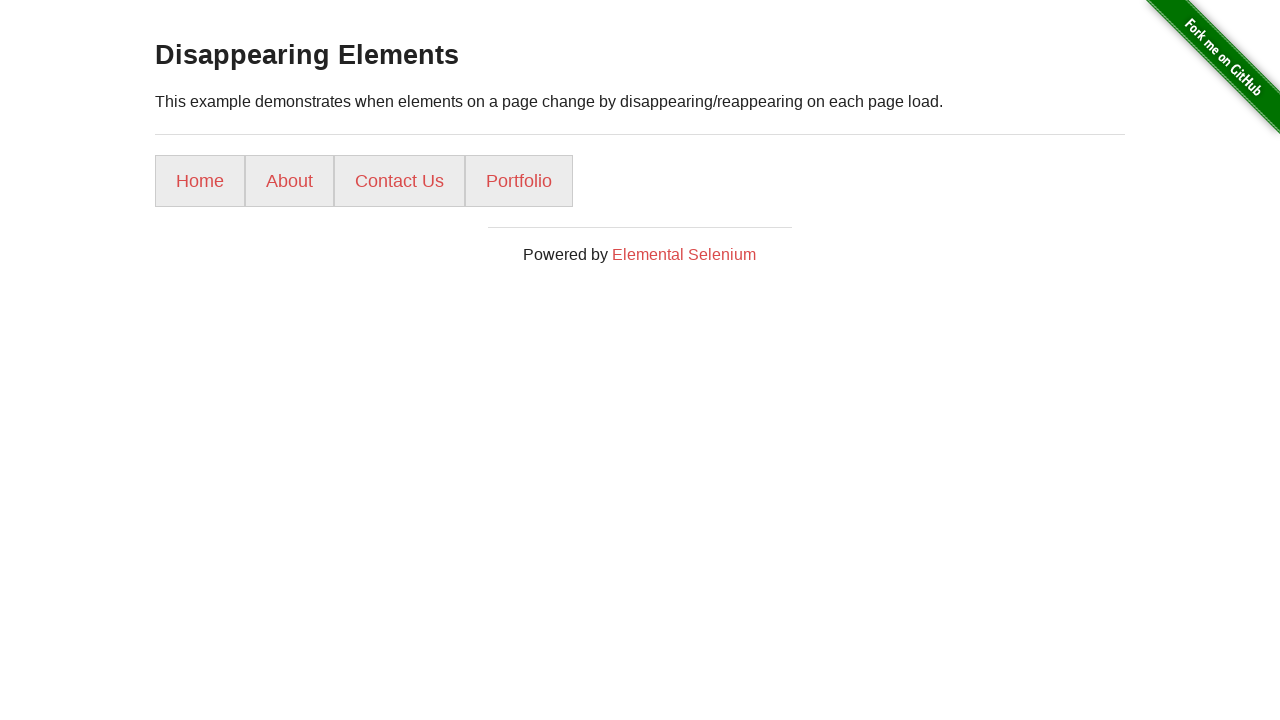

Located menu items - found 4 out of 5 required items
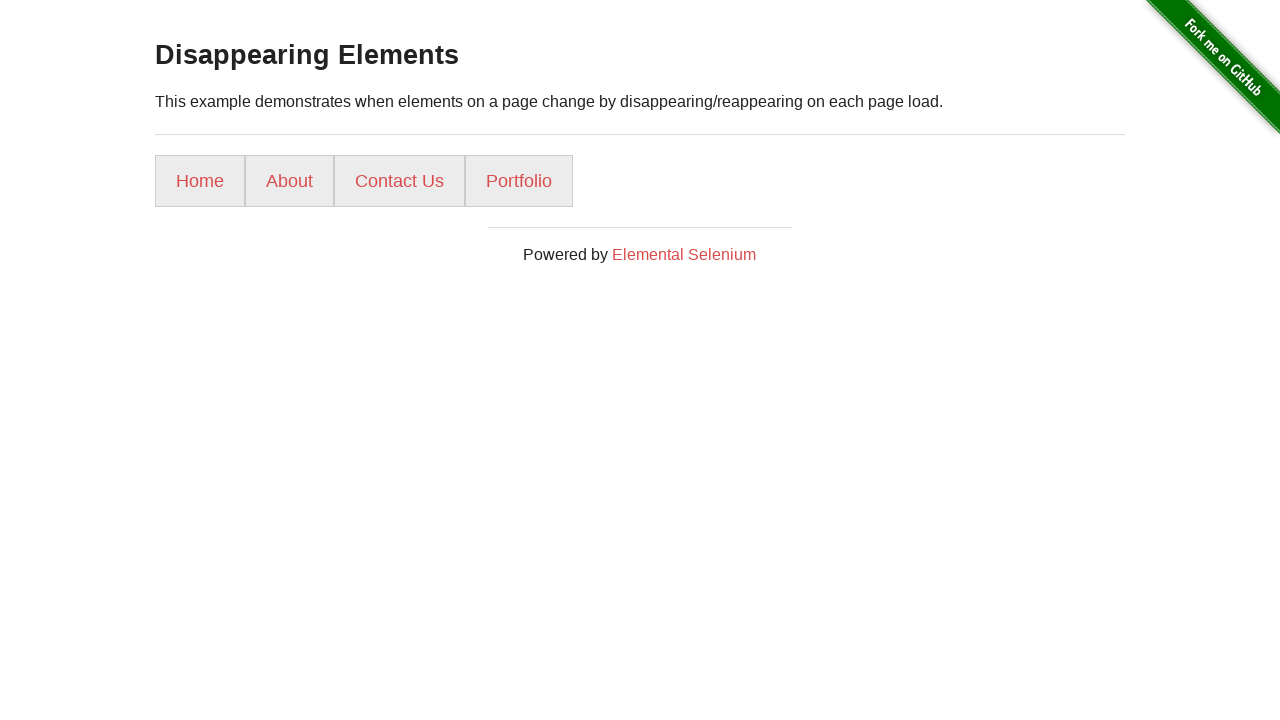

Refreshed the page to load more menu items
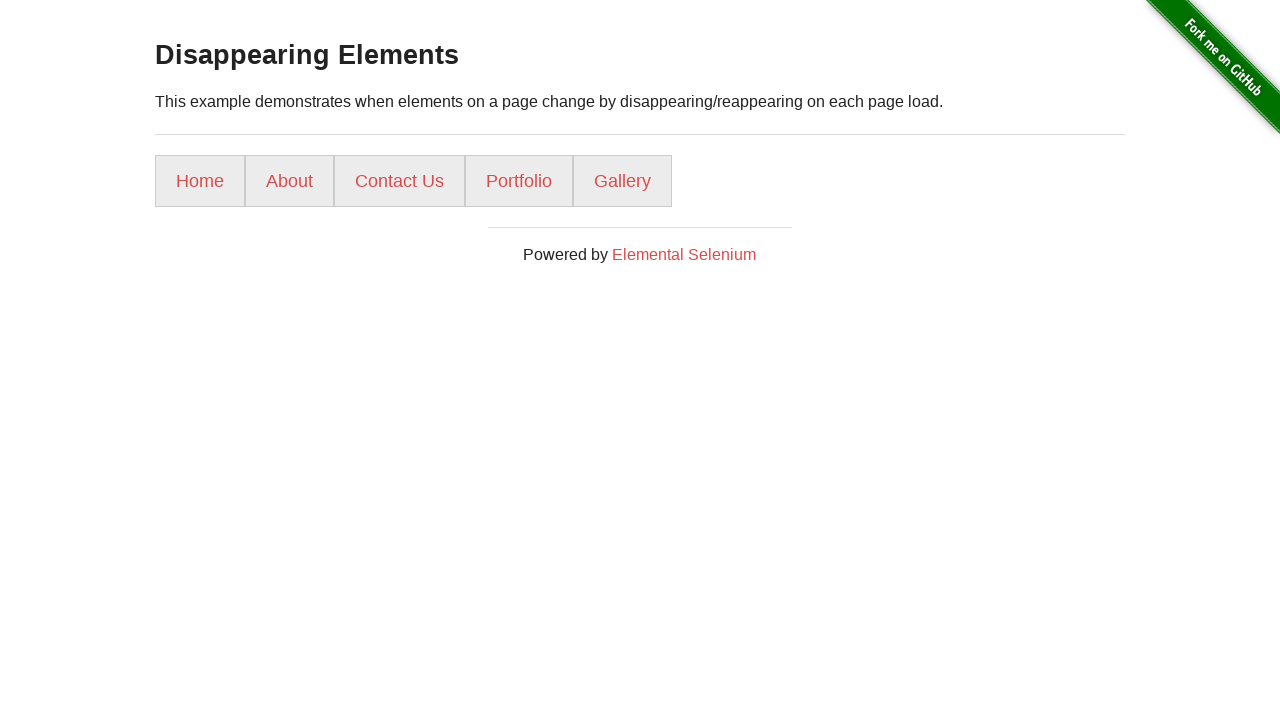

Located menu items - found 5 out of 5 required items
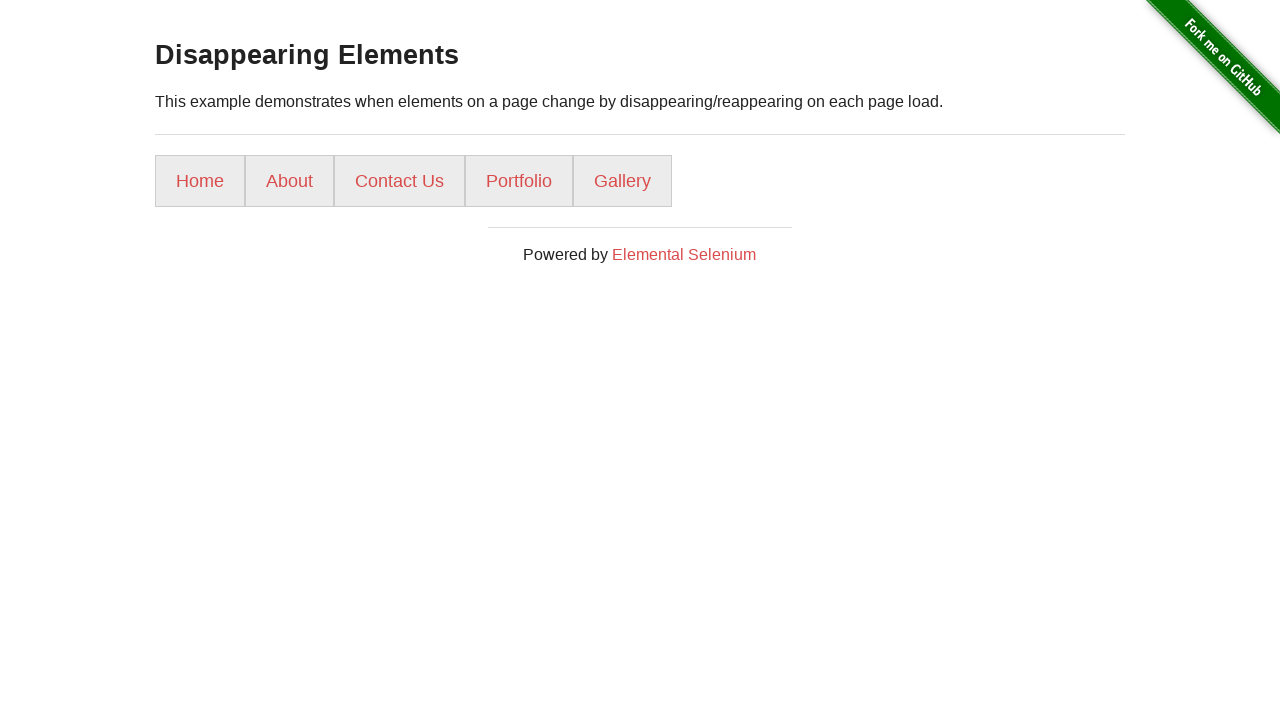

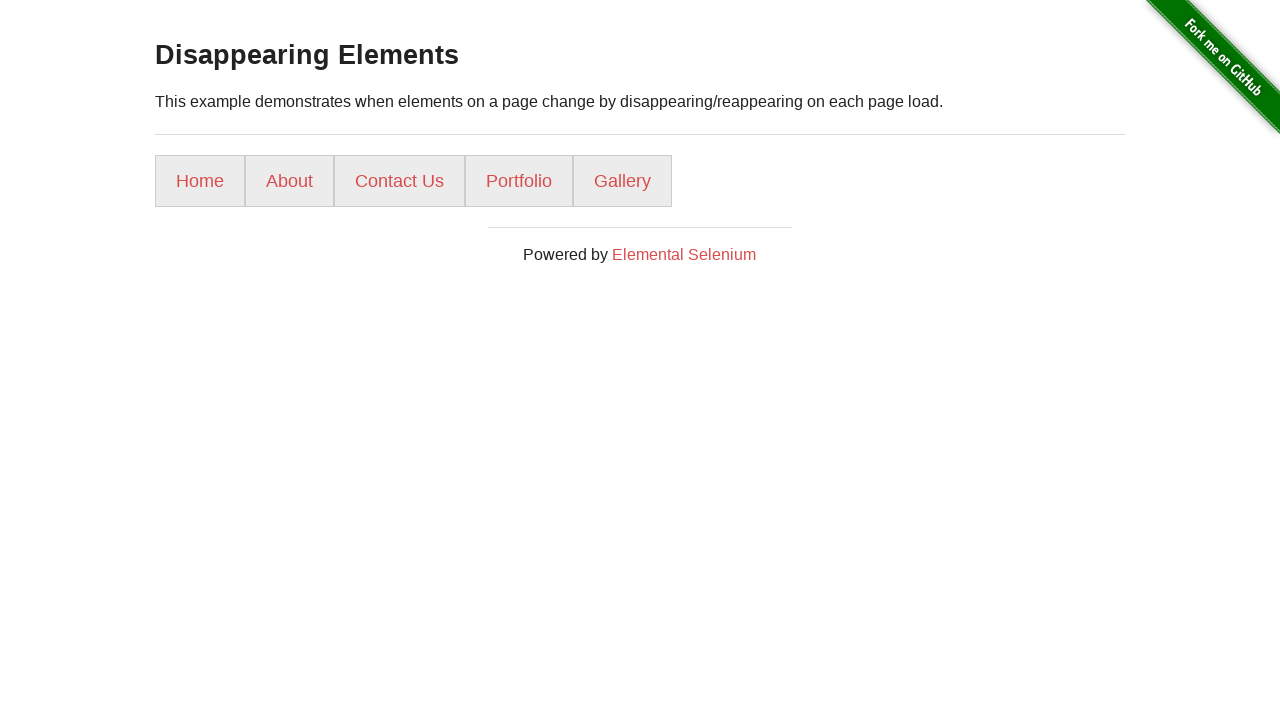